Navigates to the Time and Date website homepage and verifies the page loads by checking the title

Starting URL: https://www.timeanddate.com/

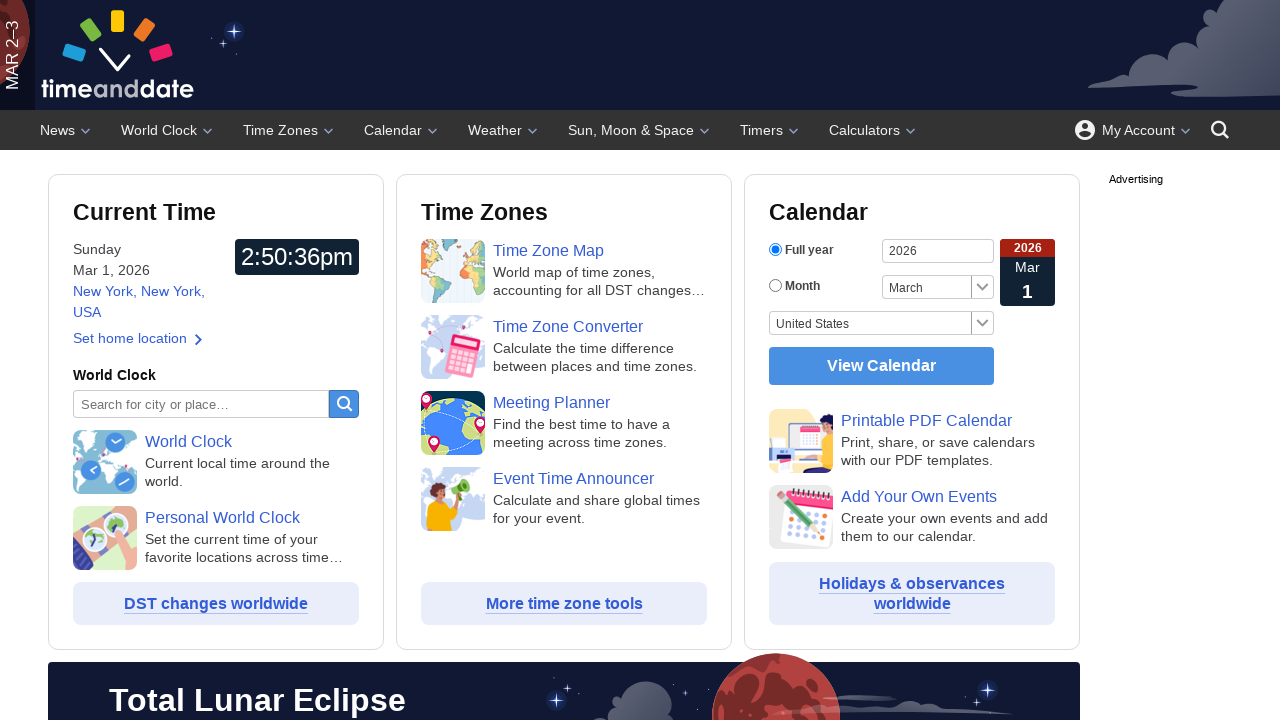

Waited for page to load (domcontentloaded state)
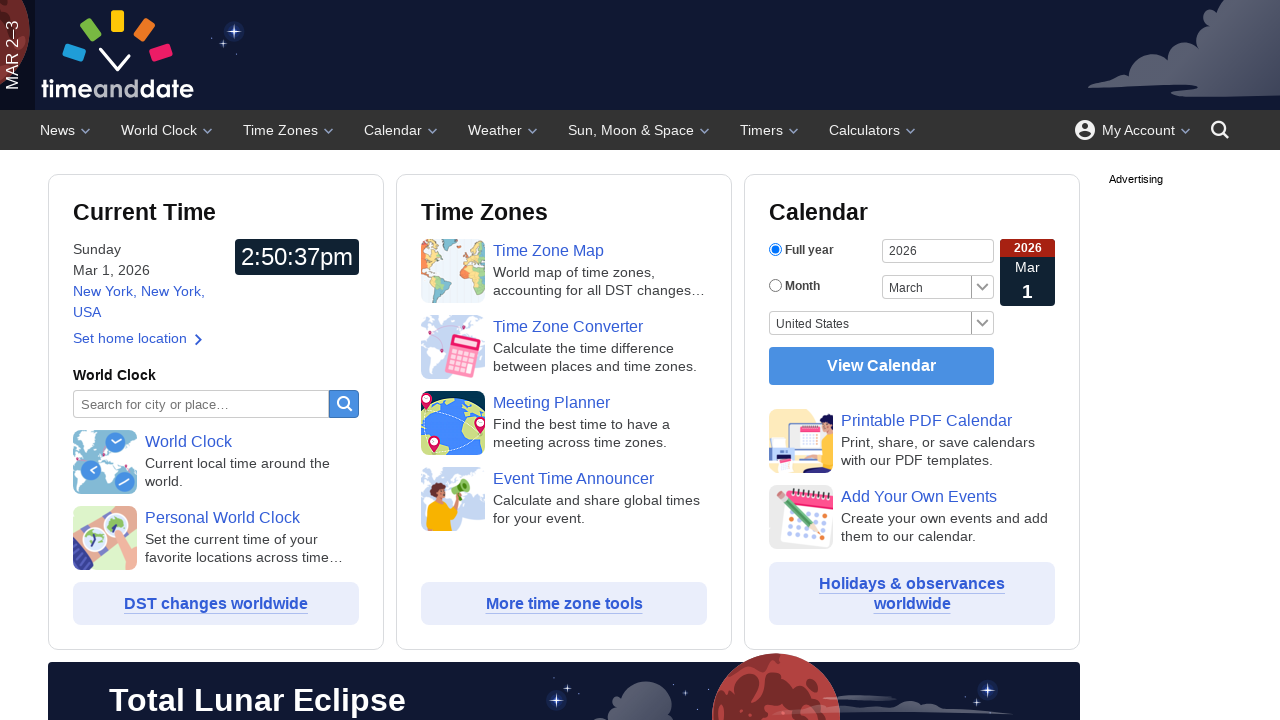

Retrieved page title: 'timeanddate.com'
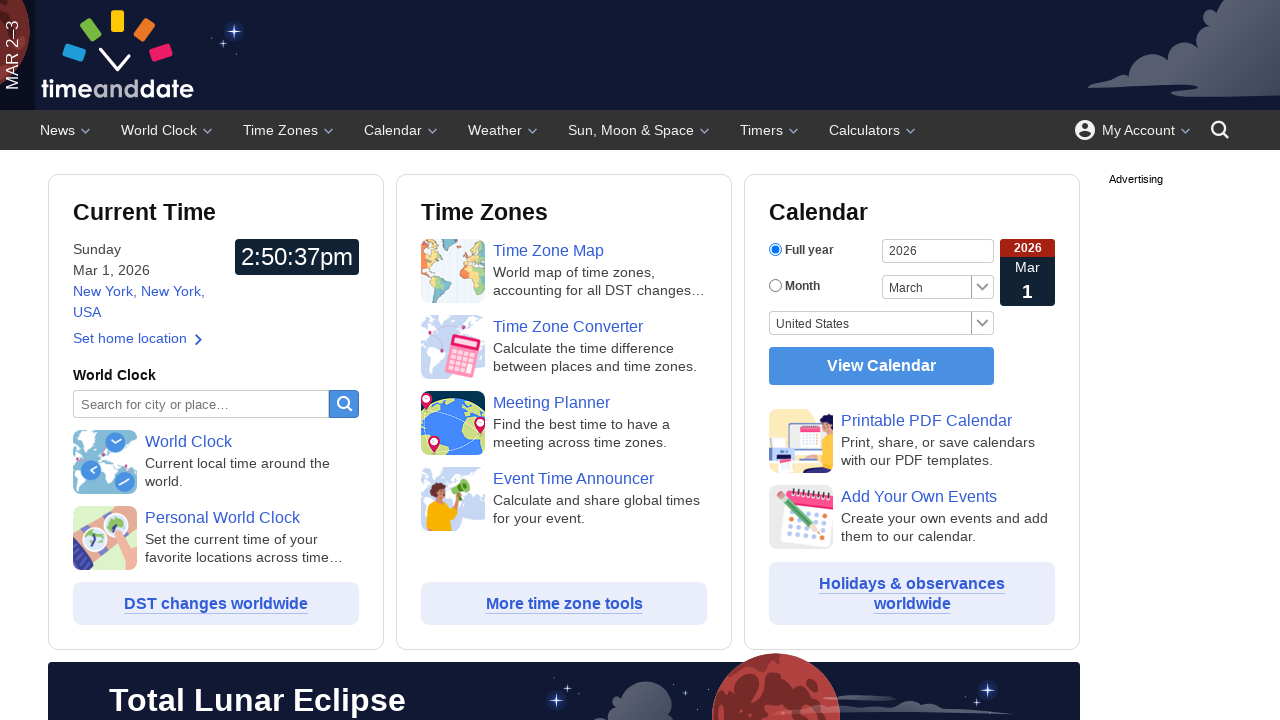

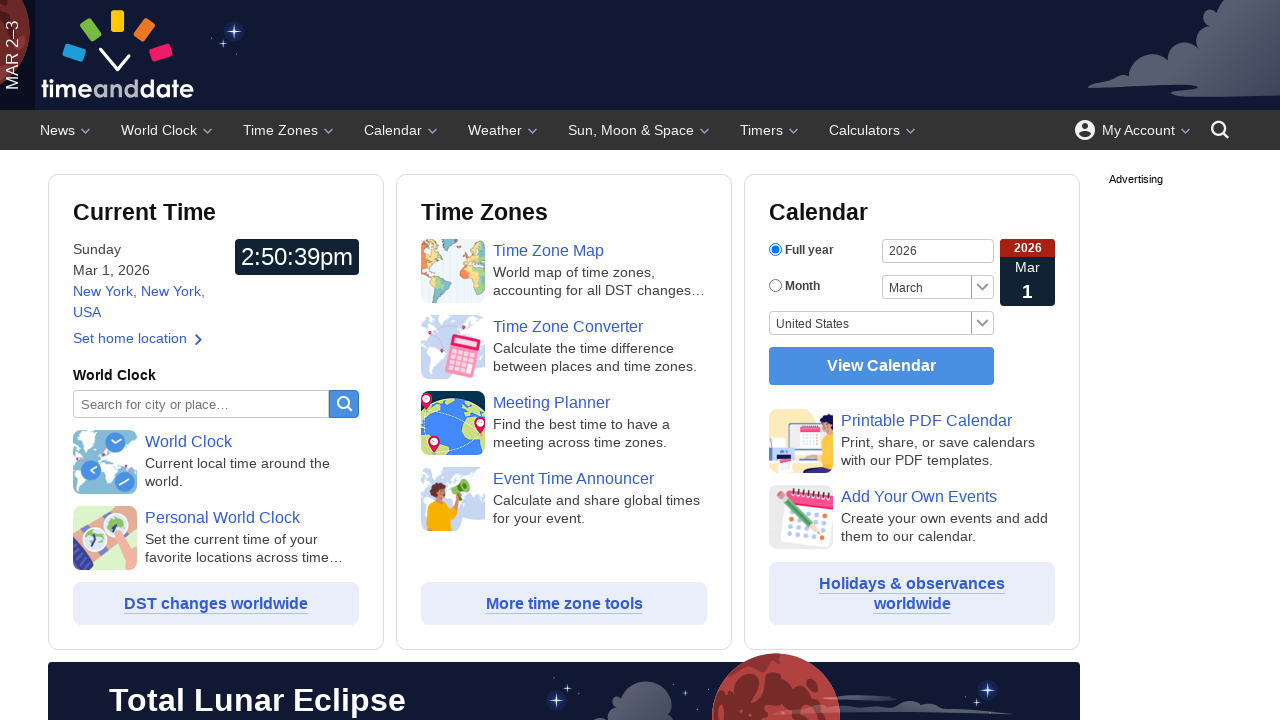